Navigates to Top List then New Comments page and verifies comments section exists

Starting URL: http://www.99-bottles-of-beer.net/

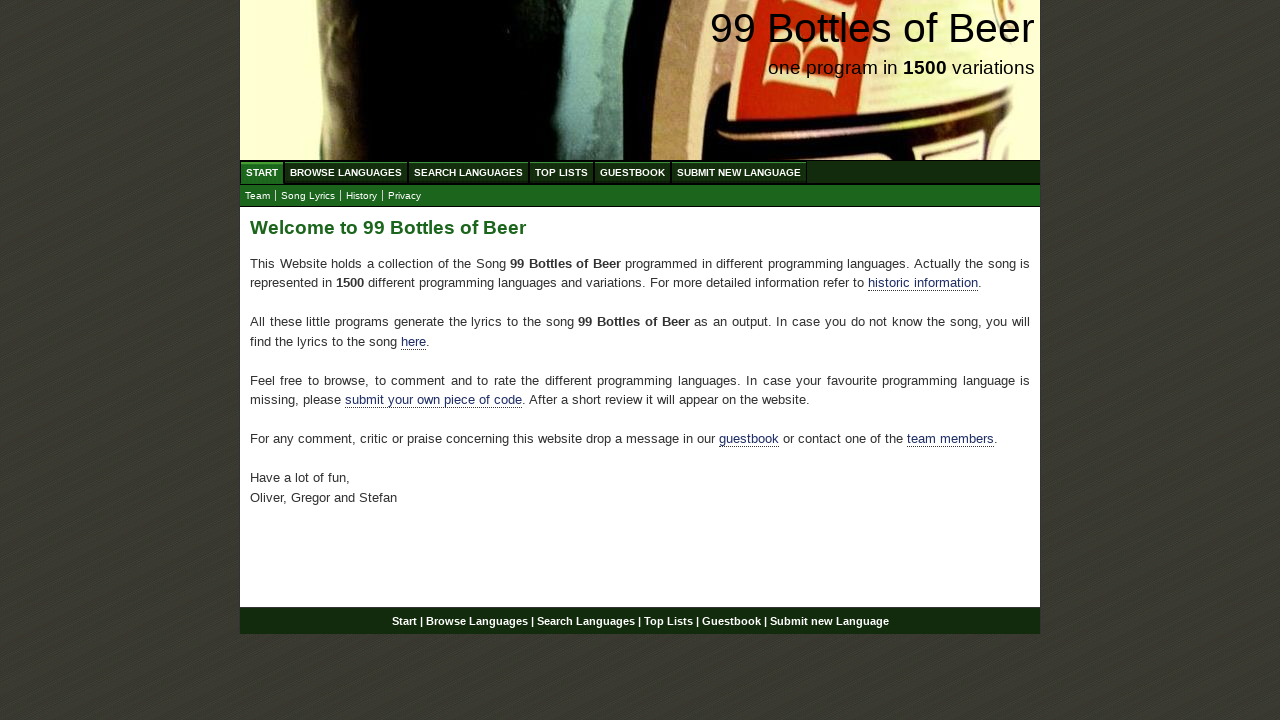

Clicked on Top List menu at (562, 172) on a[href='/toplist.html']
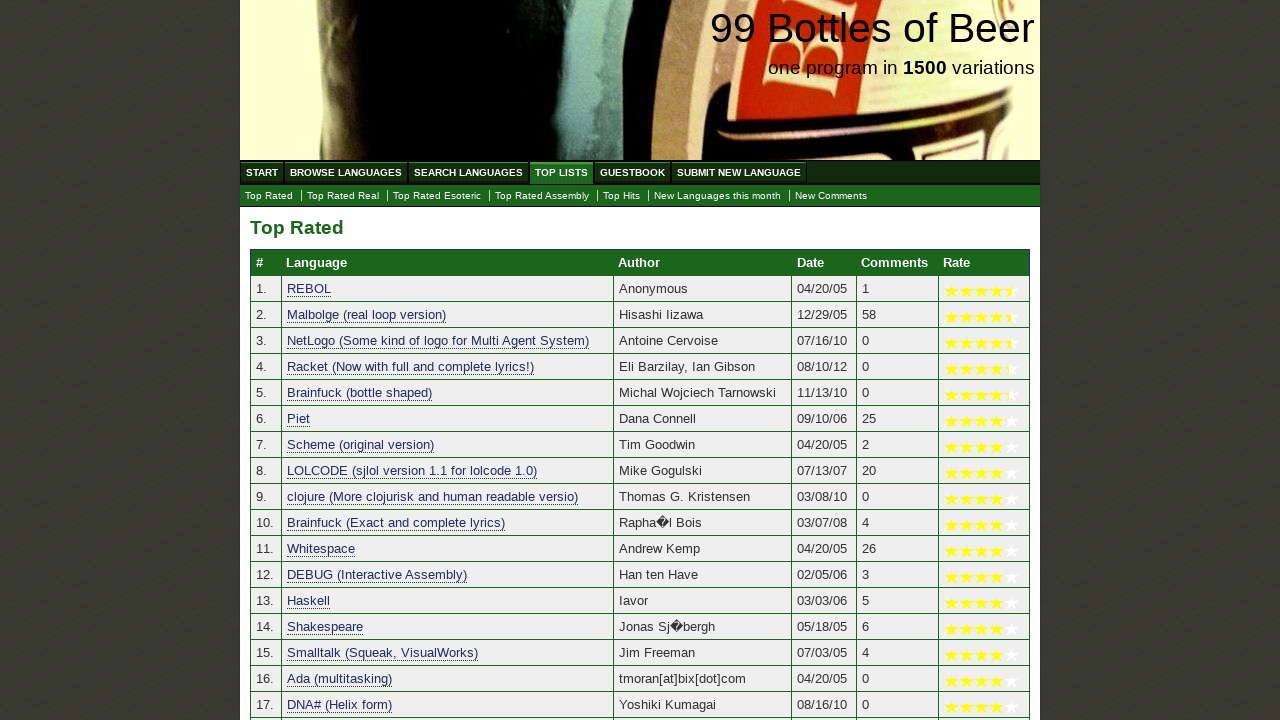

Clicked on New Comments submenu at (831, 196) on #submenu a[href='./newcomments.html']
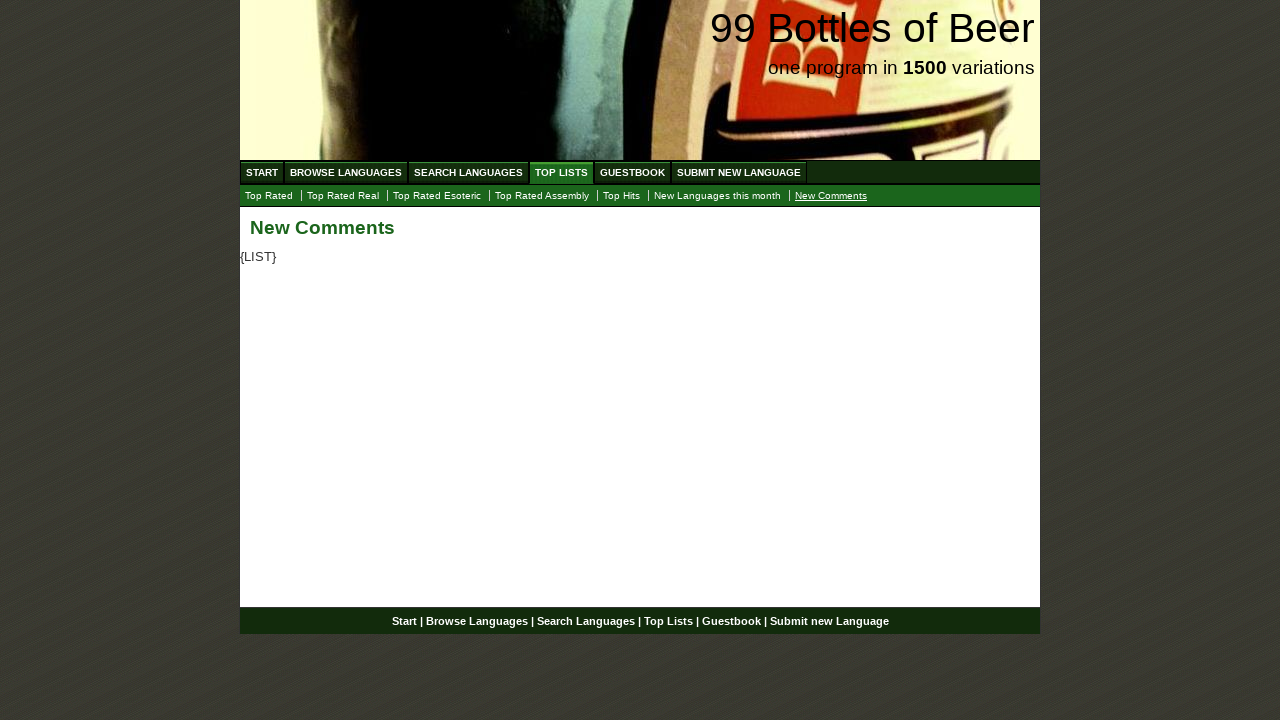

Main content area loaded
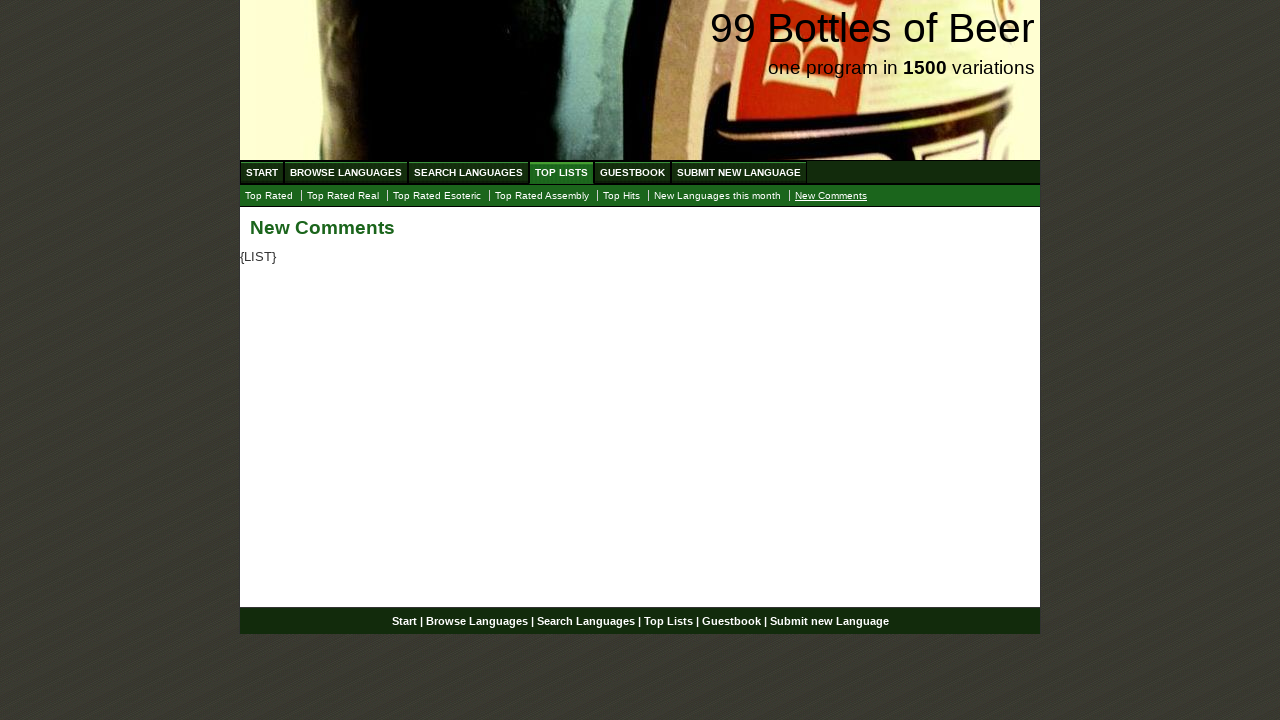

Located comment paragraphs in main content
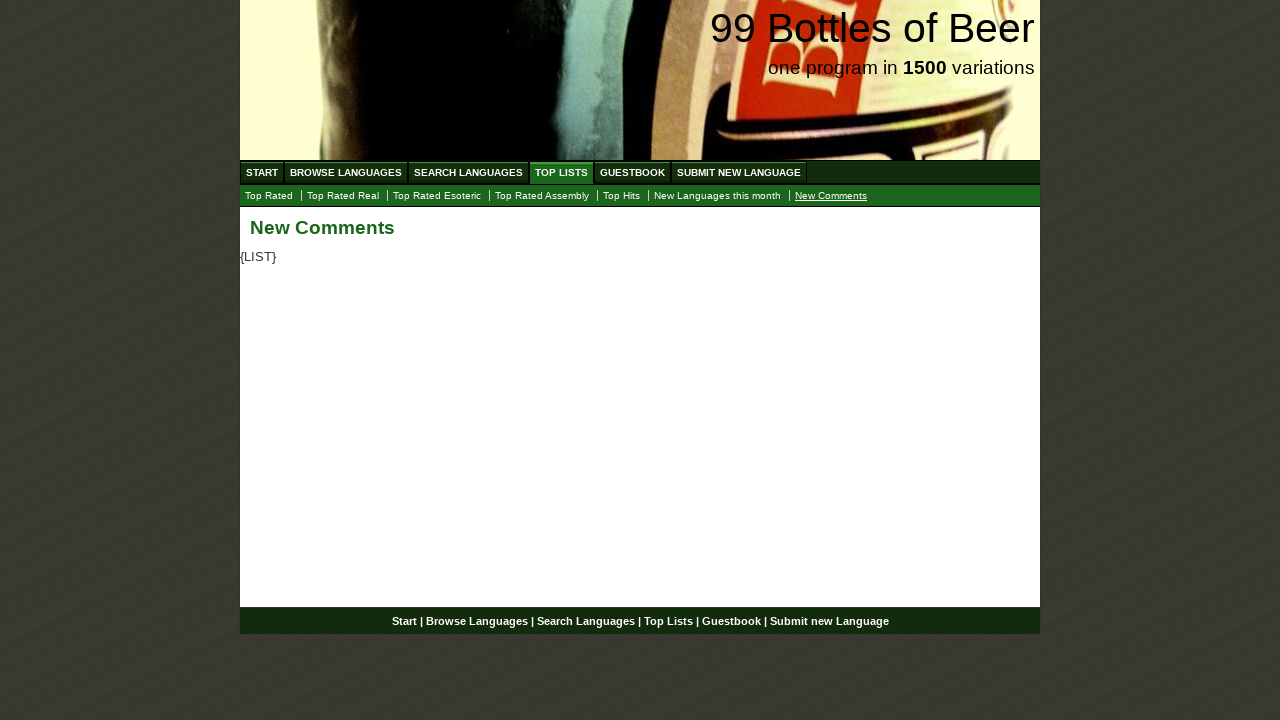

Verified that comments section exists with paragraph elements
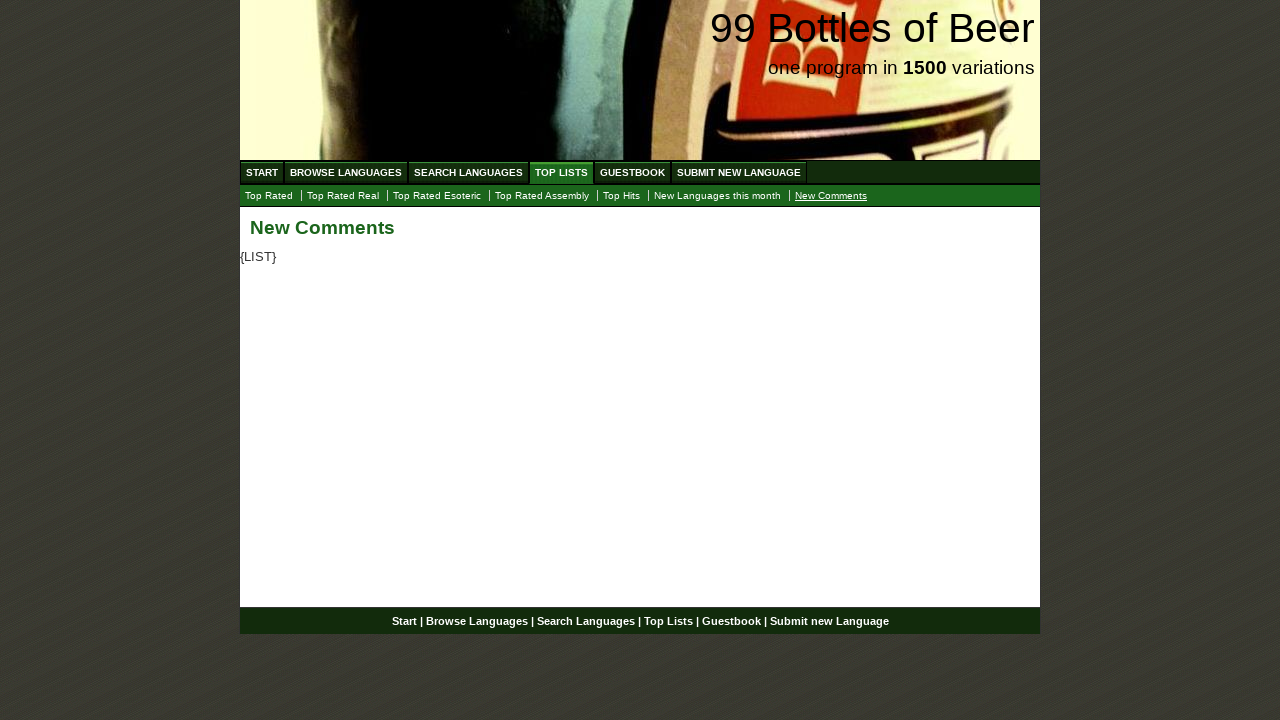

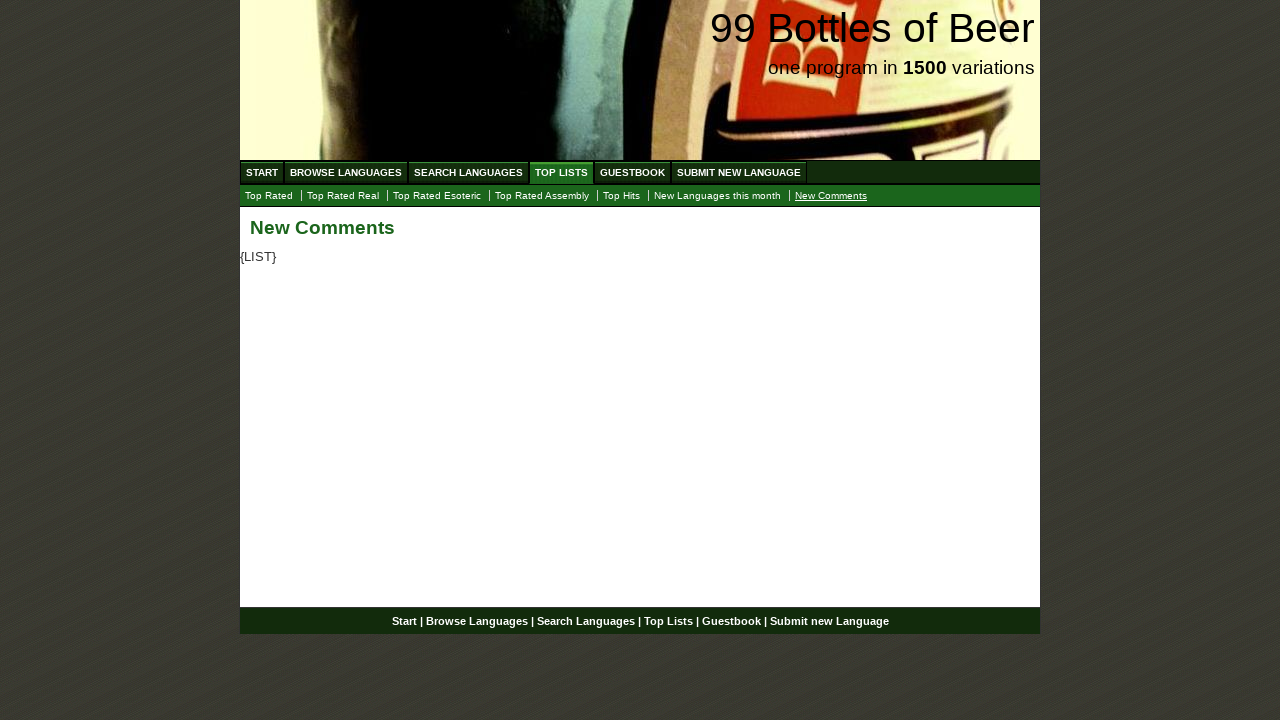